Tests login form validation by entering a password that is too short and verifying the appropriate error message is displayed

Starting URL: https://practice.expandtesting.com/notes/app/login

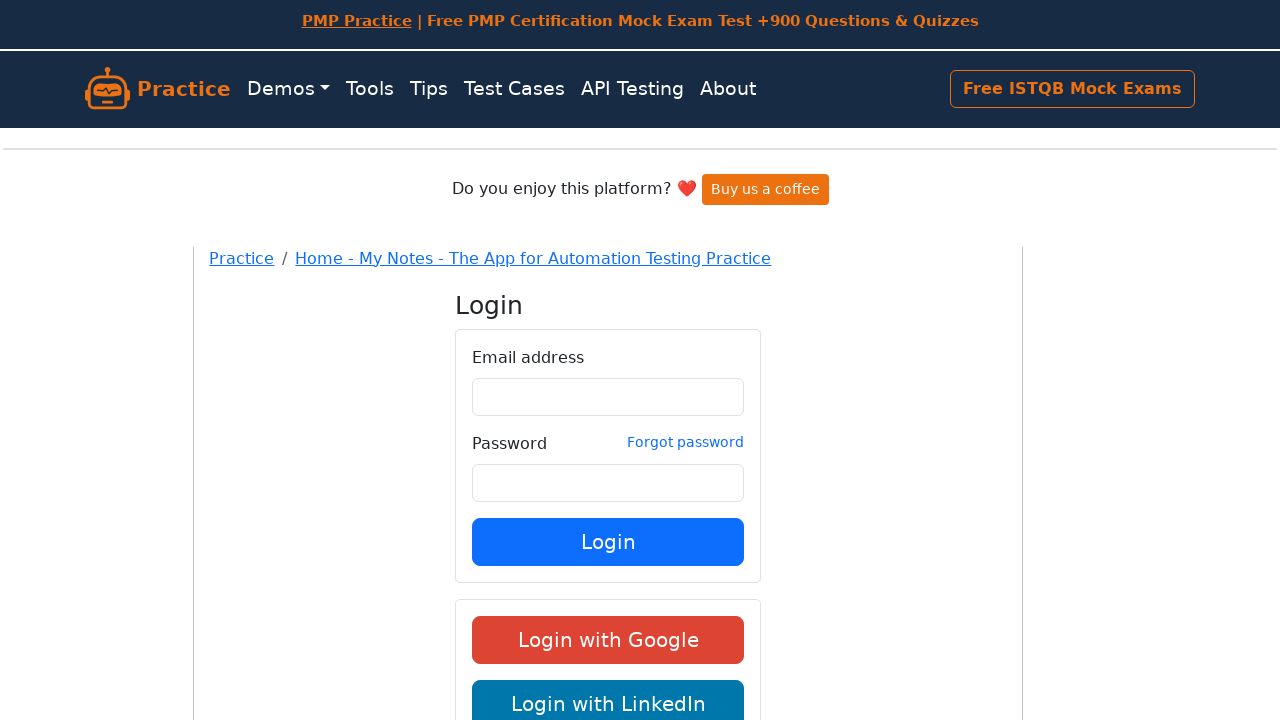

Filled email field with 'some@email.com' on input[type='email'], input[name='email'], #email
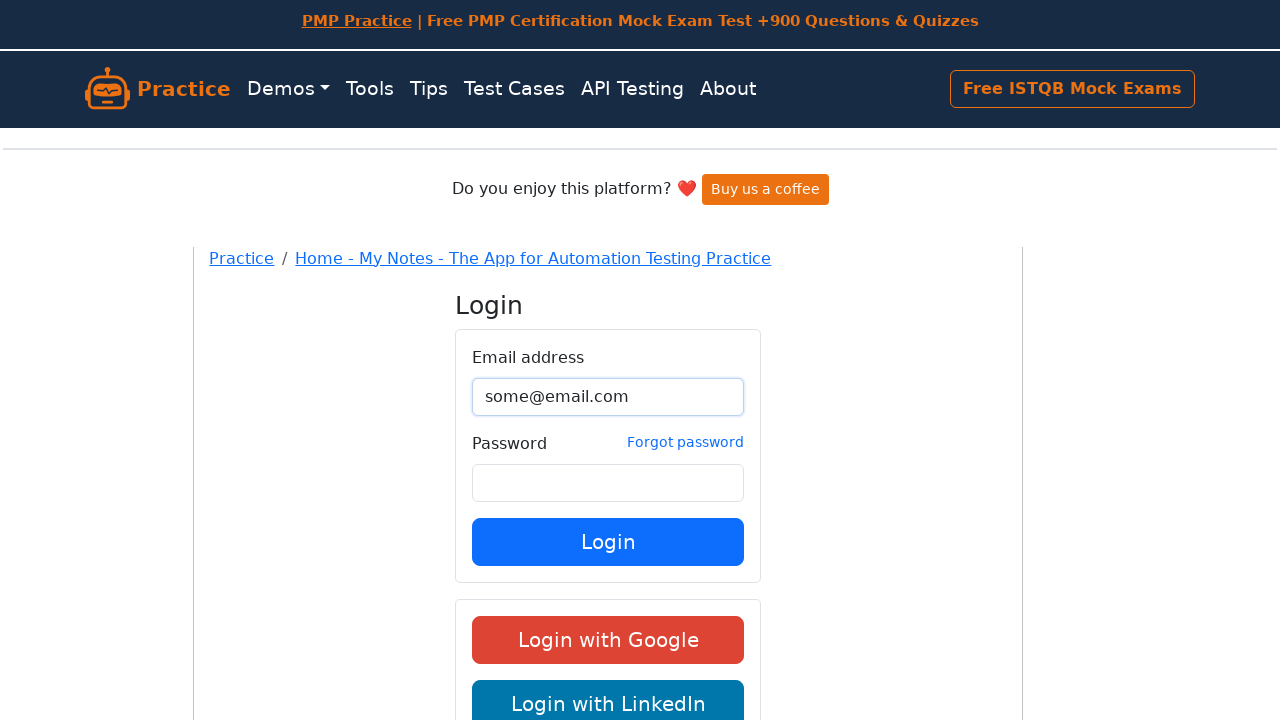

Filled password field with 'pass' (short password) on input[type='password'], input[name='password'], #password
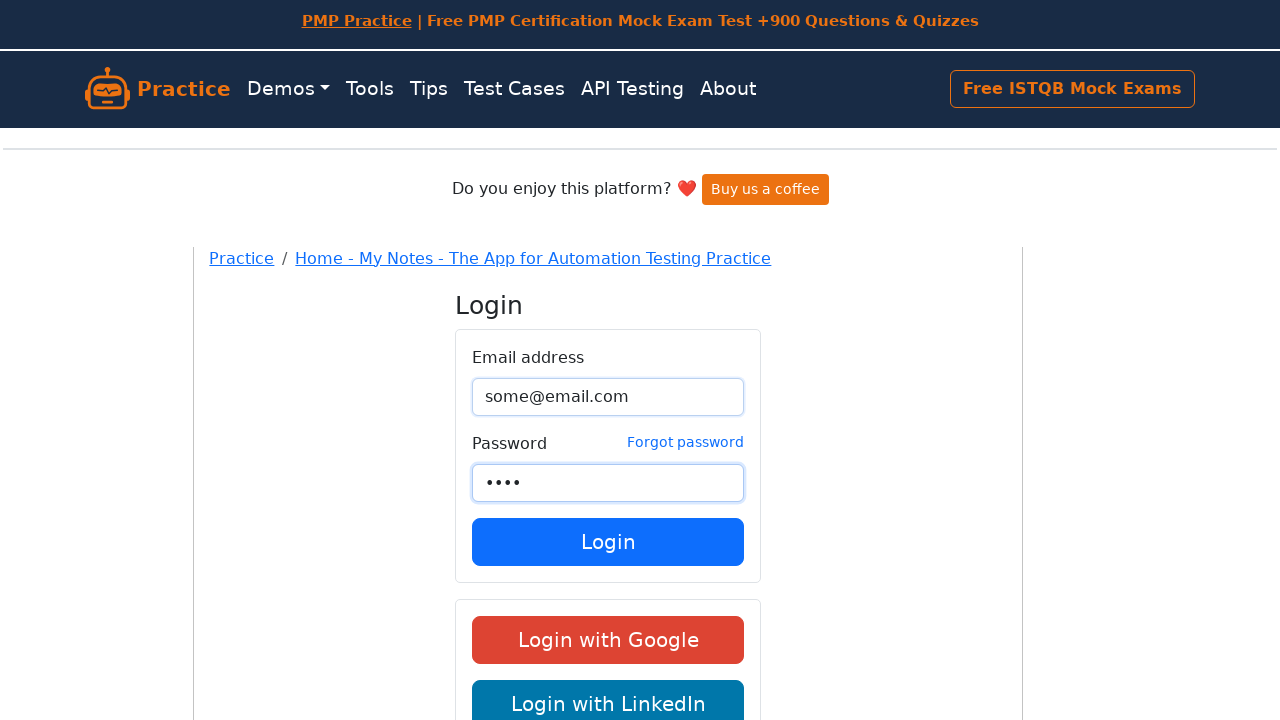

Clicked Login button at (608, 542) on button:has-text('Login')
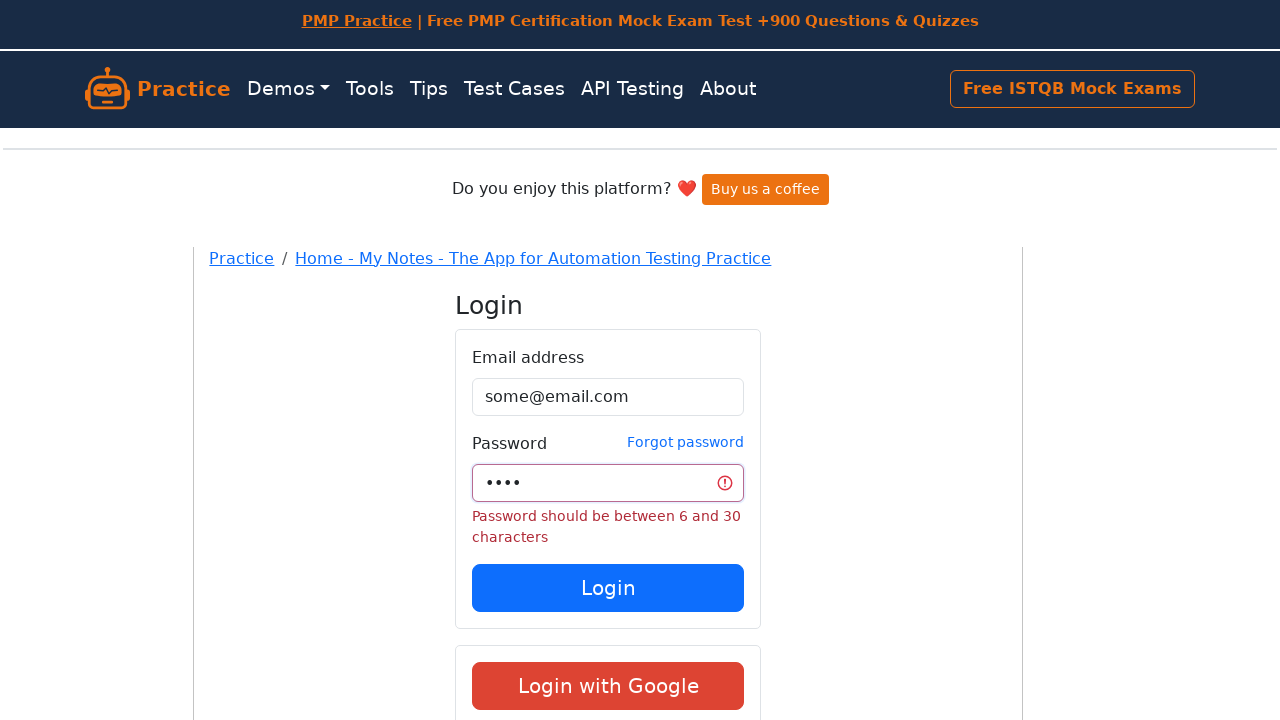

Verified error message 'Password should be between 6 and 30 characters' is displayed
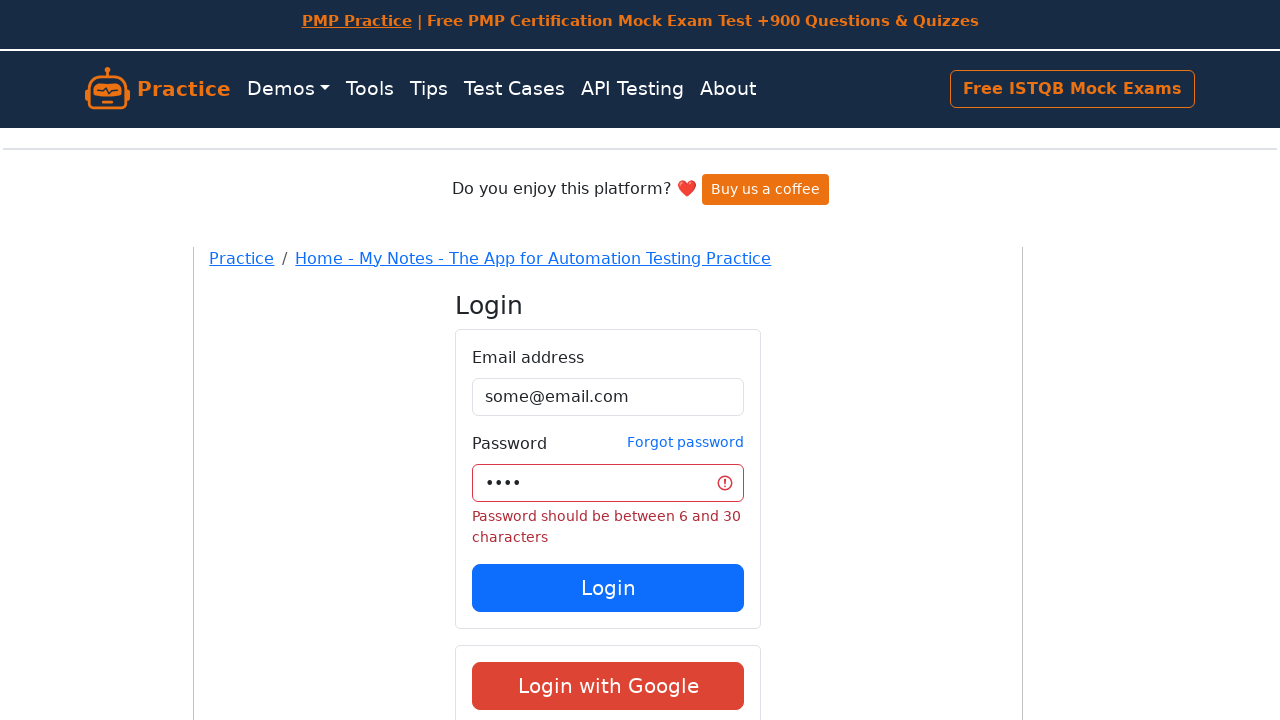

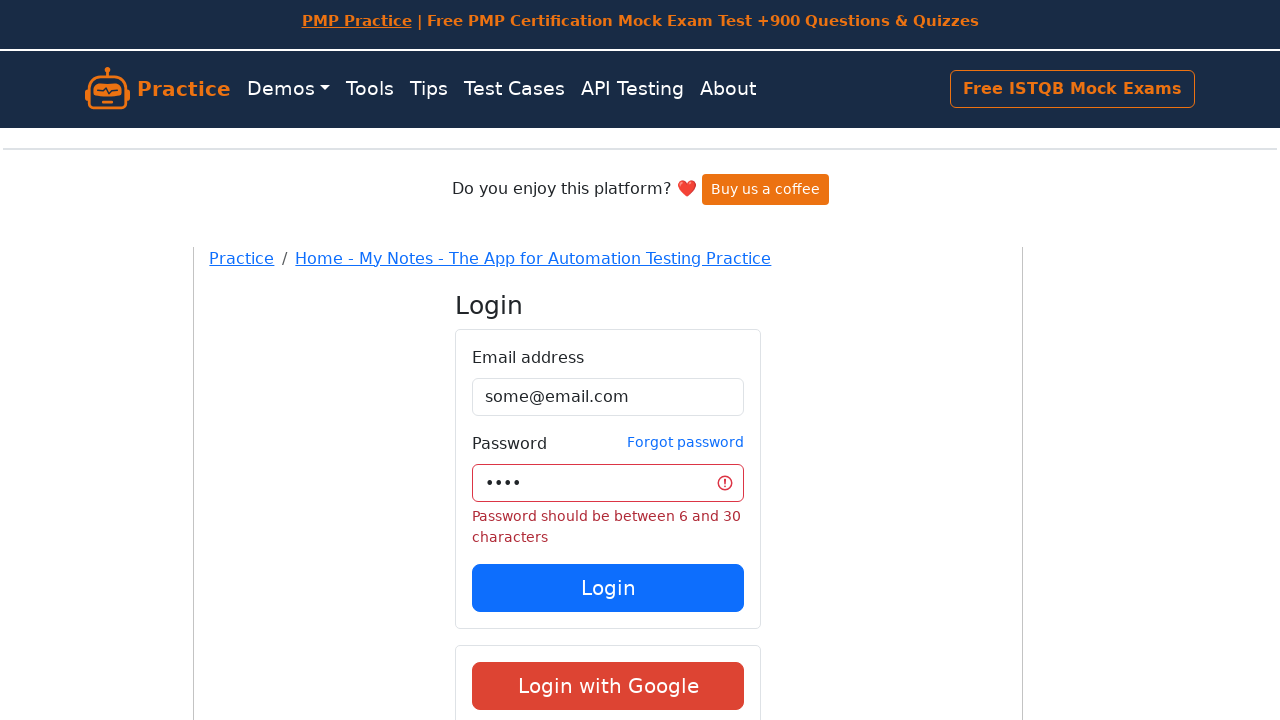